Navigates to a product page and verifies that price elements are displayed correctly

Starting URL: https://appbrewery.github.io/instant_pot/

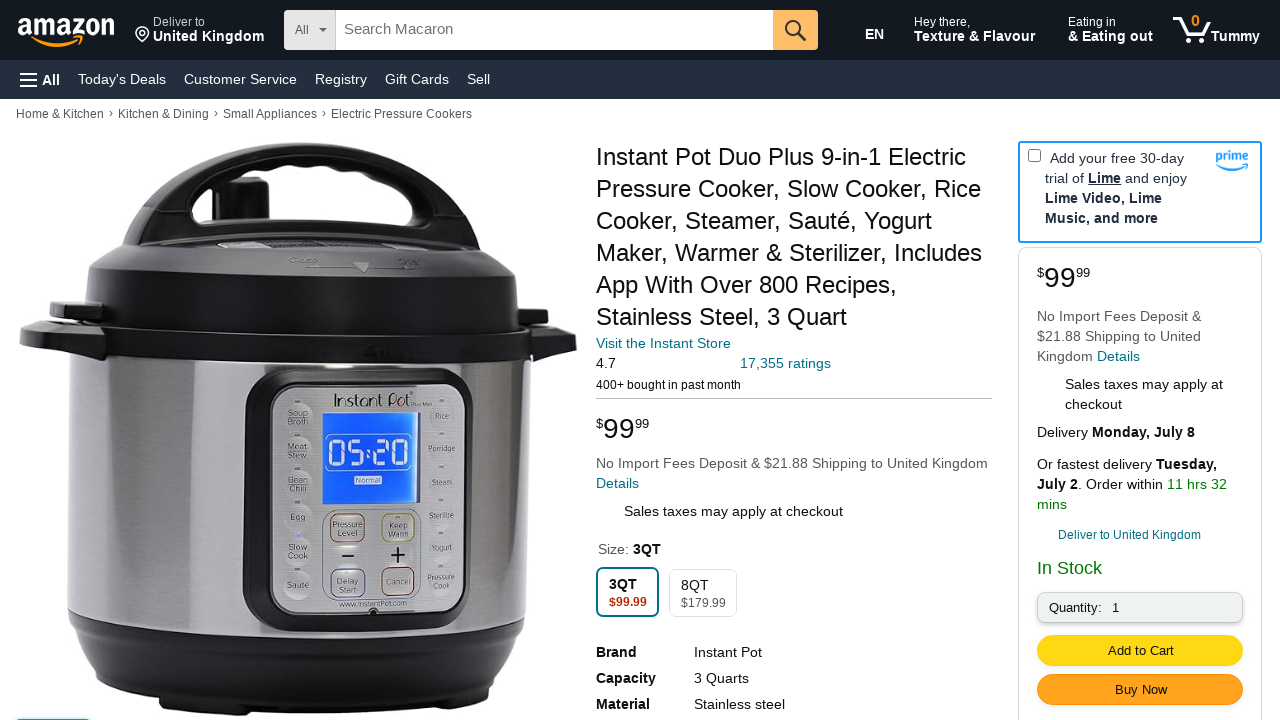

Navigated to Instant Pot product page
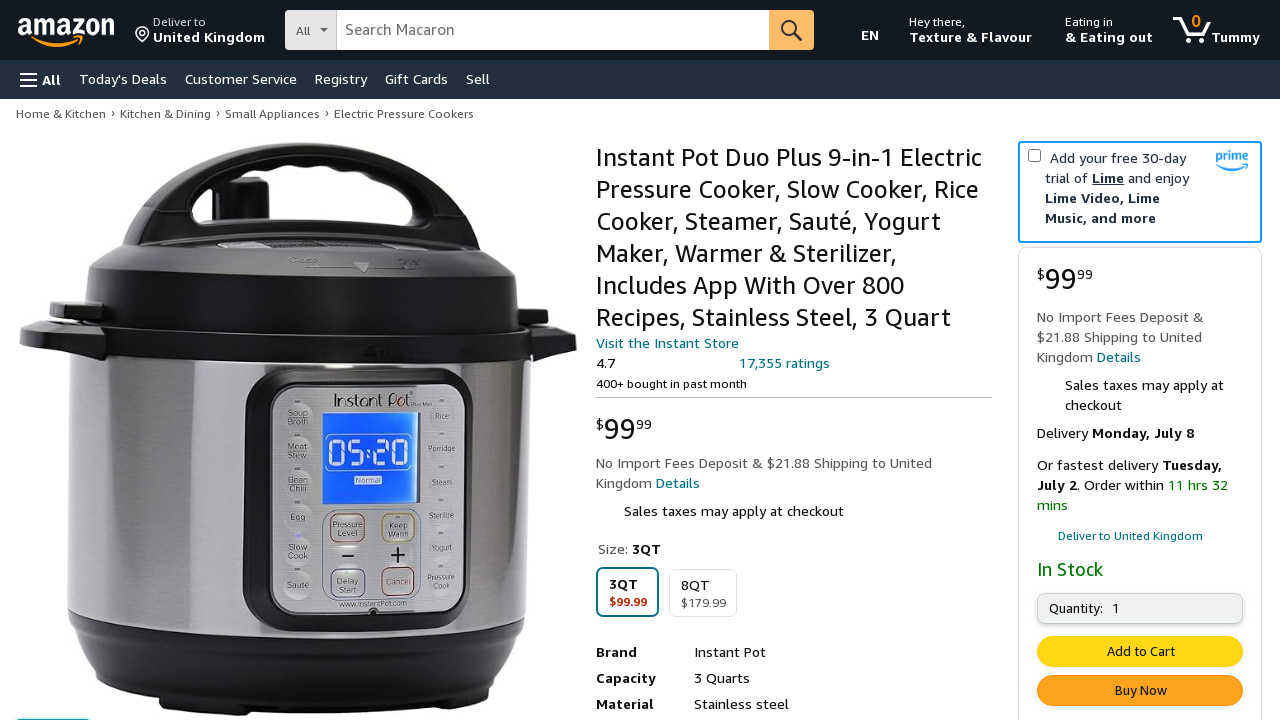

Price dollar element (.a-price-whole) is now visible
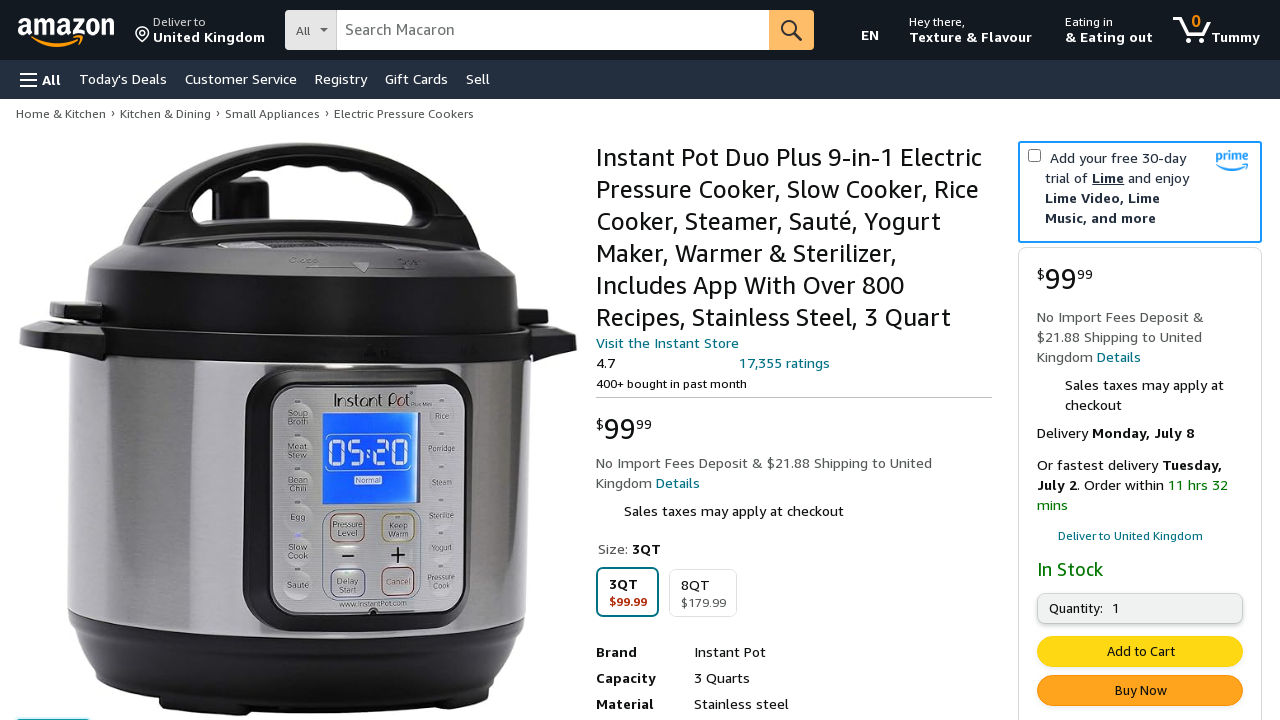

Price cents element (.a-price-fraction) is now visible
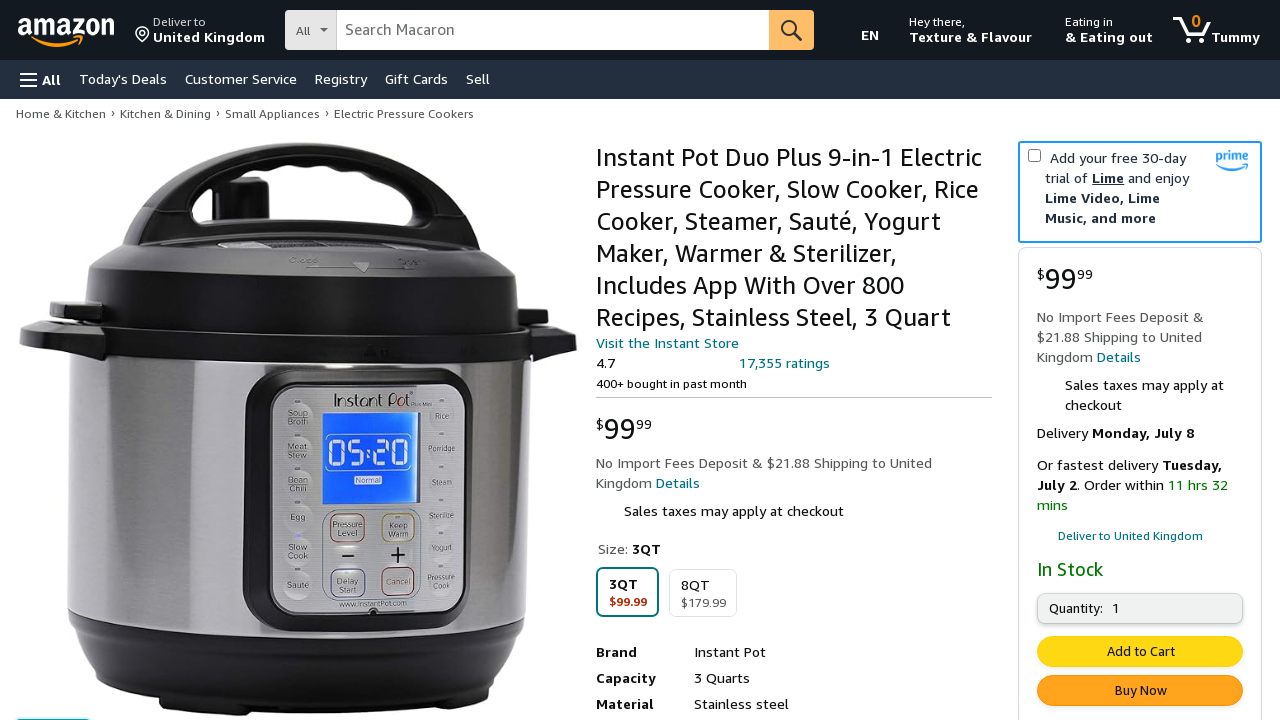

Verified price dollar element is visible
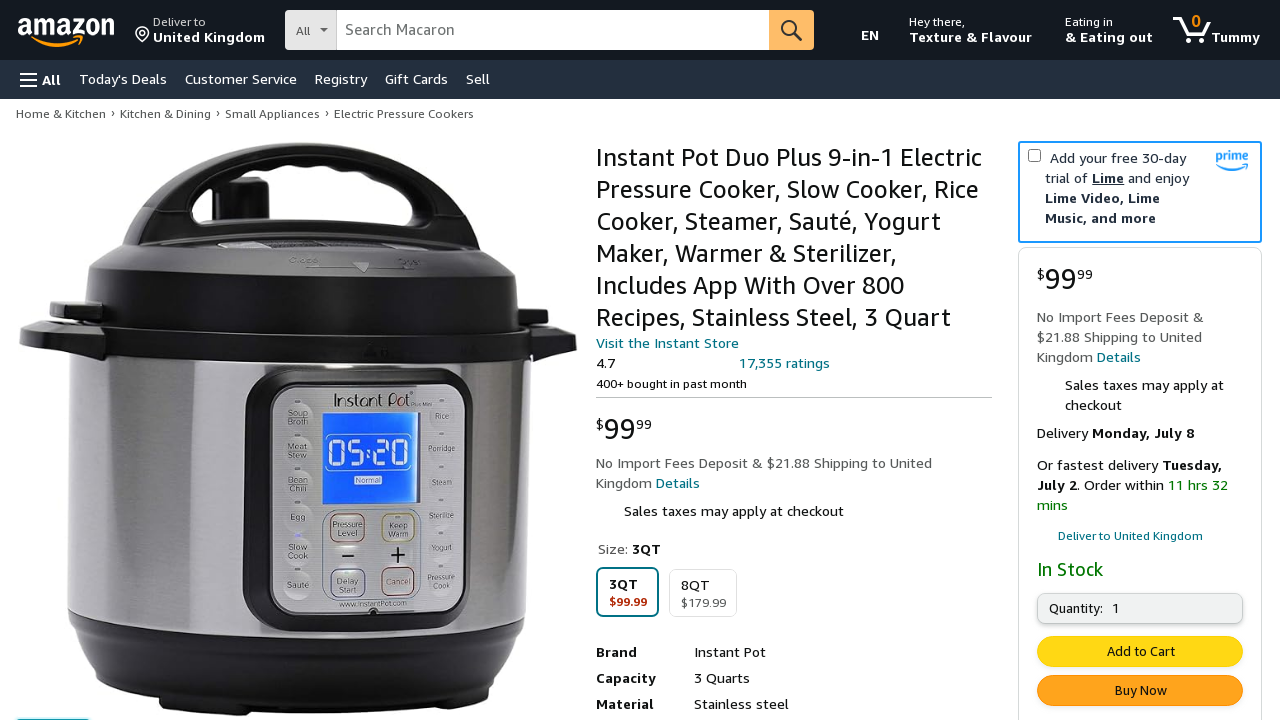

Verified price cents element is visible
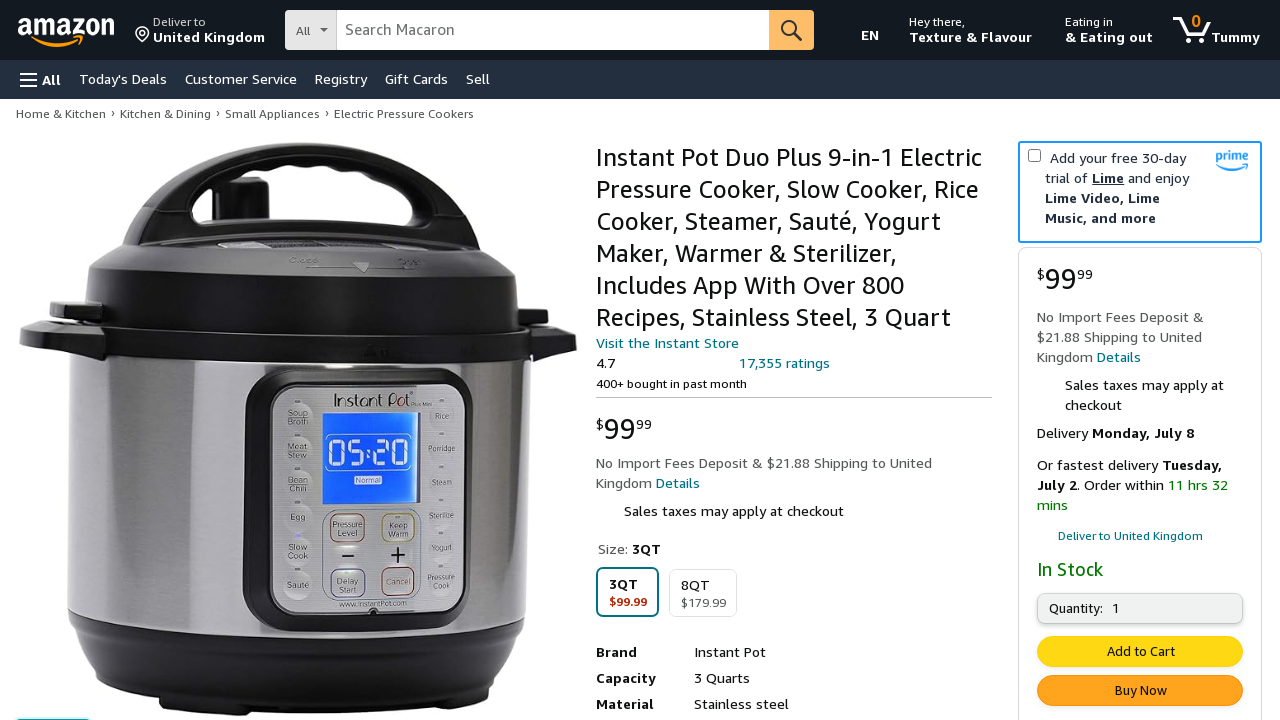

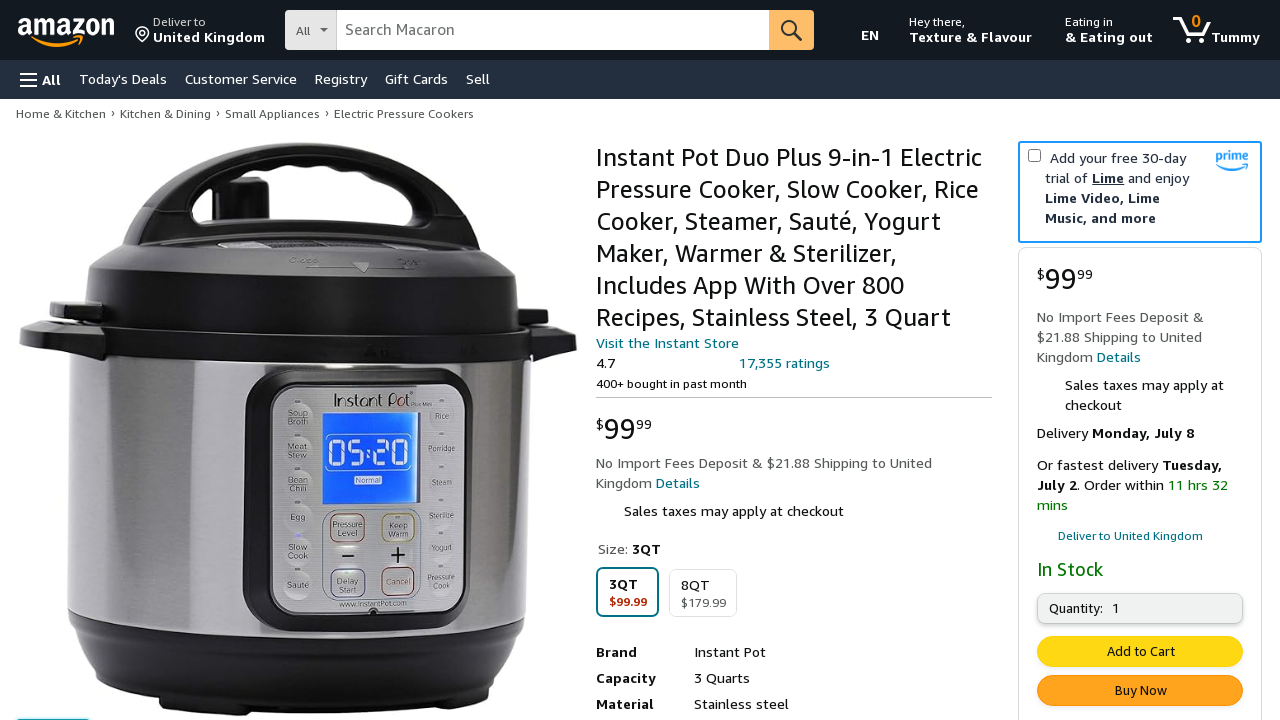